Tests JavaScript alert handling by clicking a button to trigger an alert, accepting the alert, and verifying the result message is displayed.

Starting URL: http://practice.cydeo.com/javascript_alerts

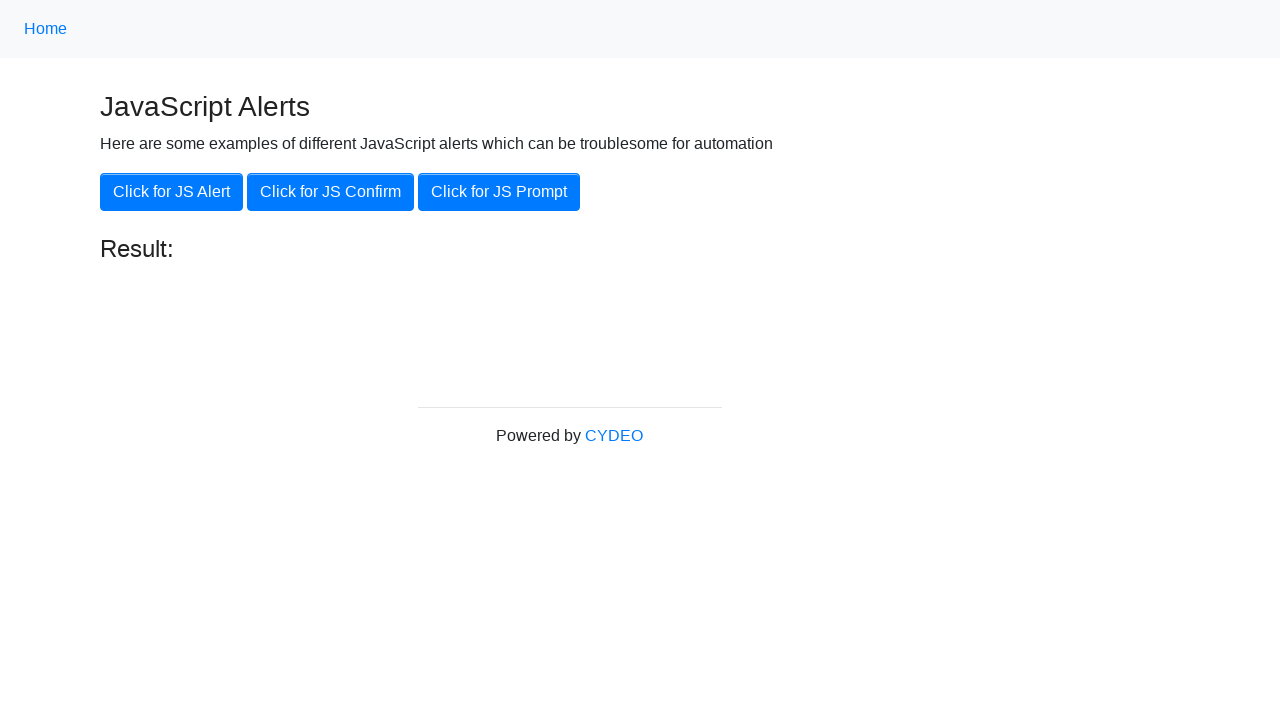

Clicked the 'Click for JS Alert' button at (172, 192) on xpath=//button[.='Click for JS Alert']
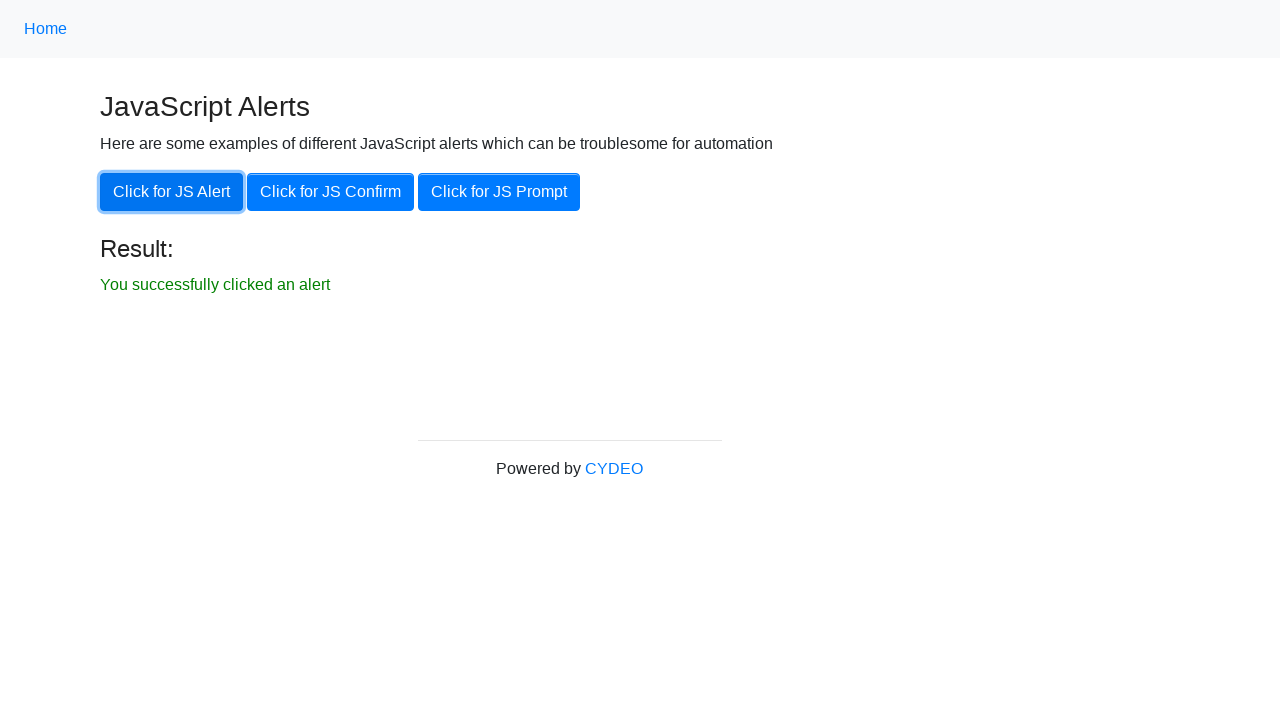

Set up dialog handler to accept alerts
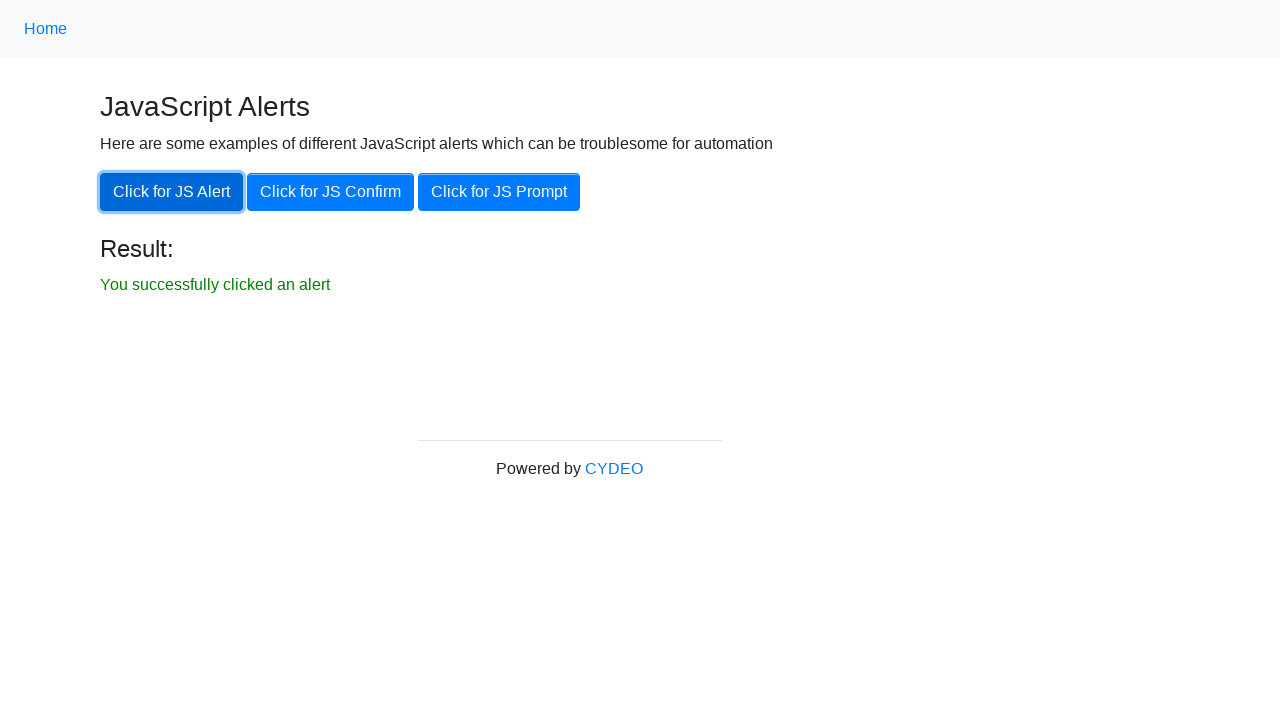

Result element became visible after accepting alert
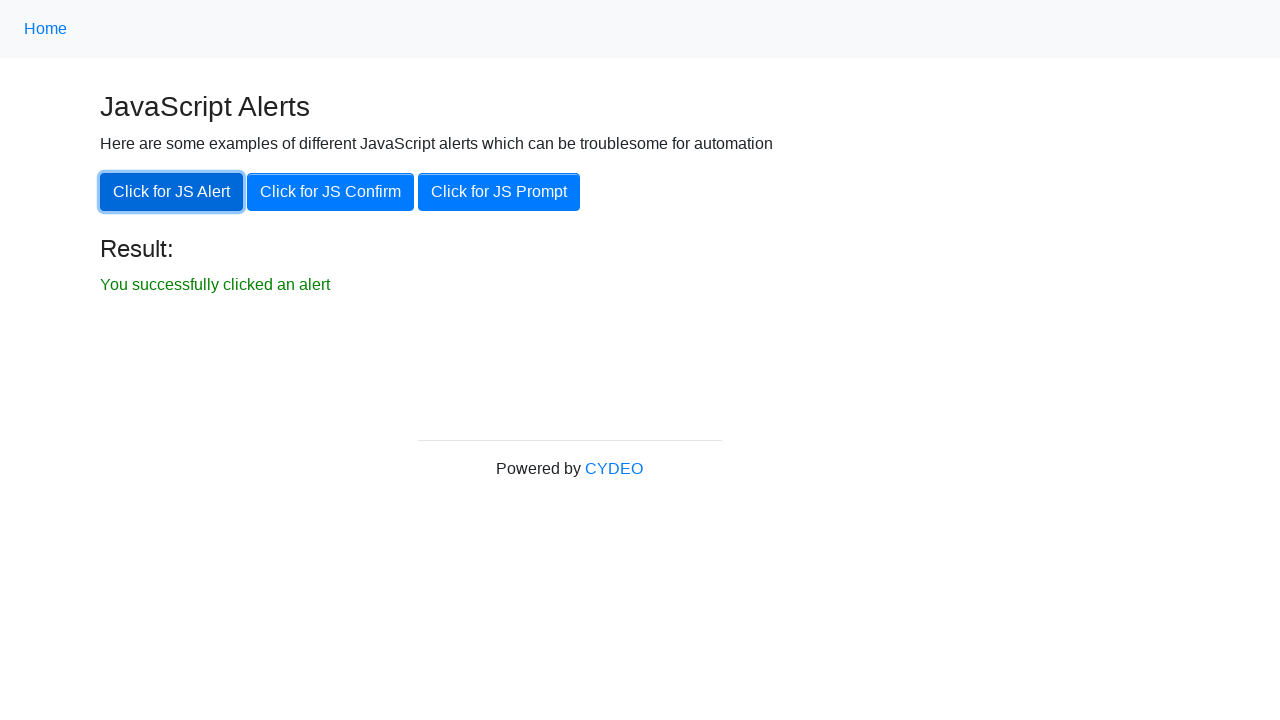

Verified result text is 'You successfully clicked an alert'
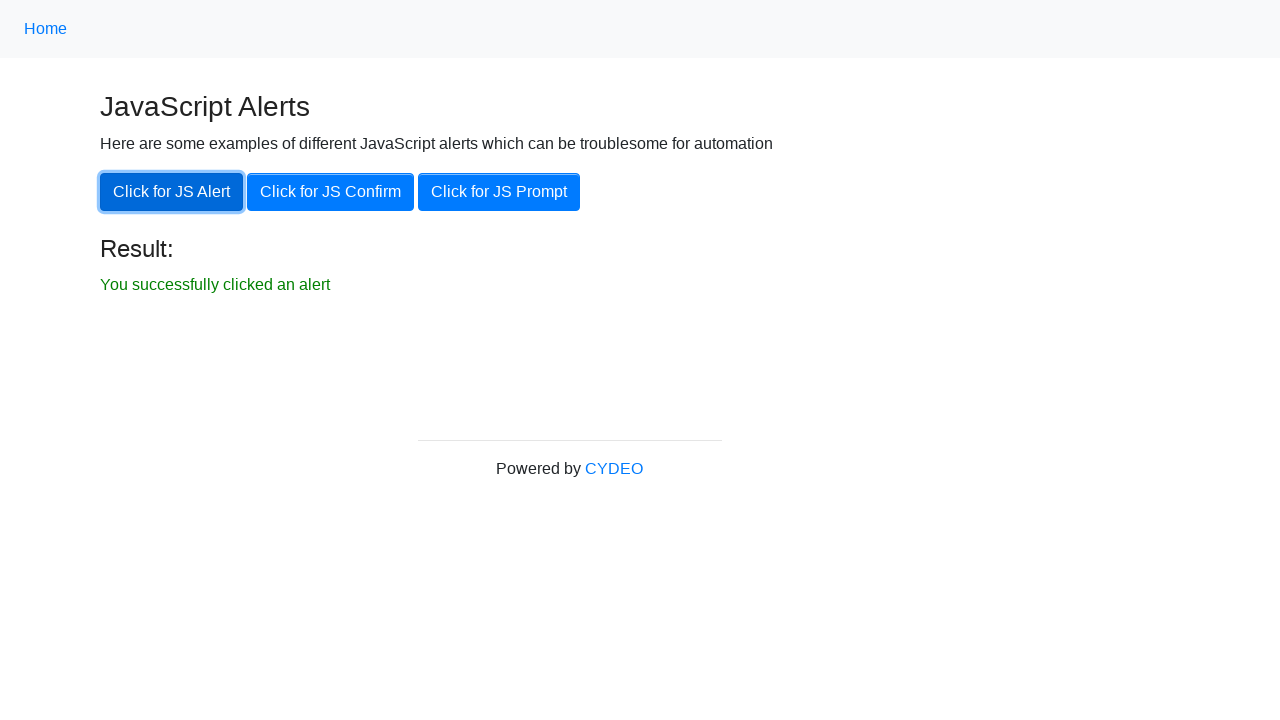

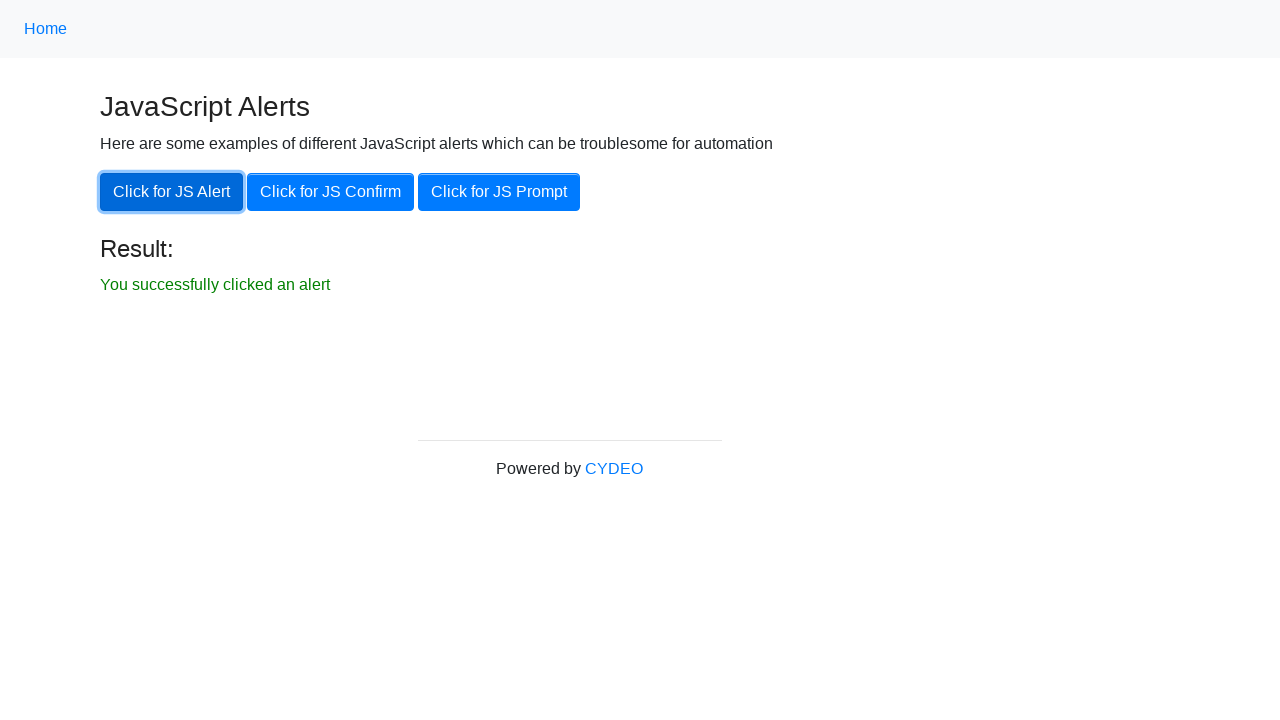